Tests unmarking completed todo items by unchecking their checkboxes

Starting URL: https://demo.playwright.dev/todomvc

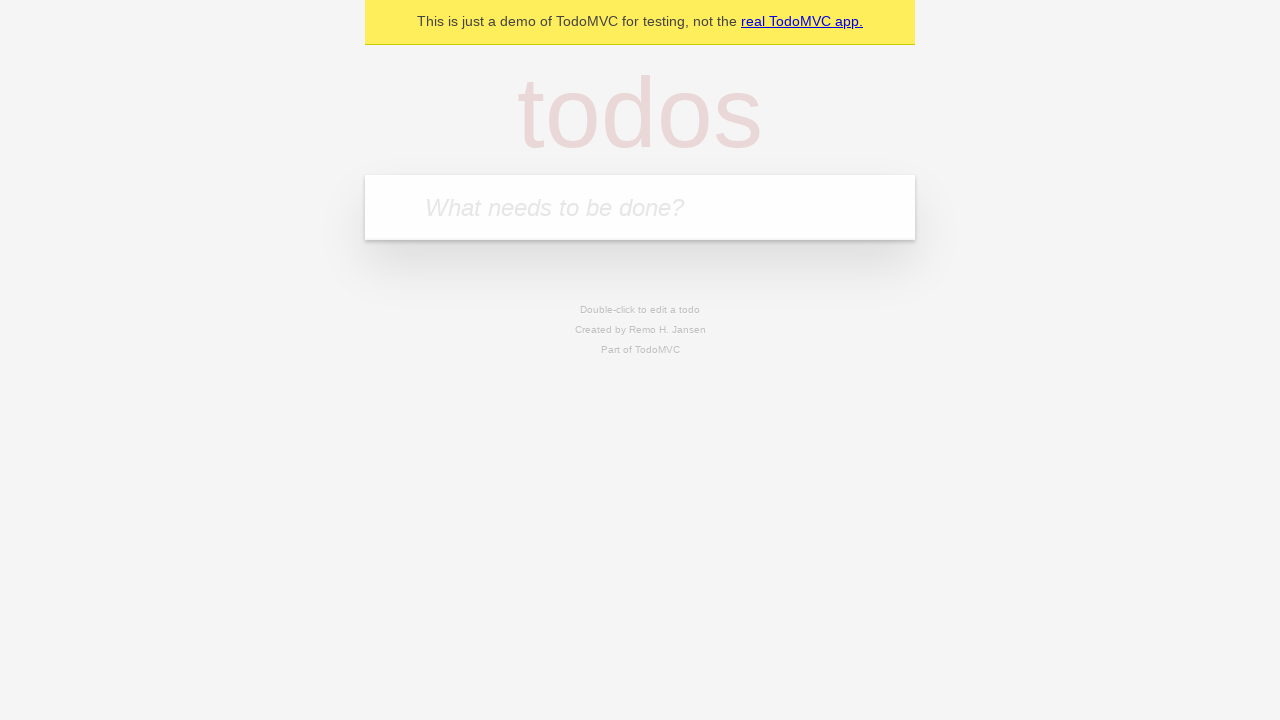

Filled todo input field with 'buy some cheese' on internal:attr=[placeholder="What needs to be done?"i]
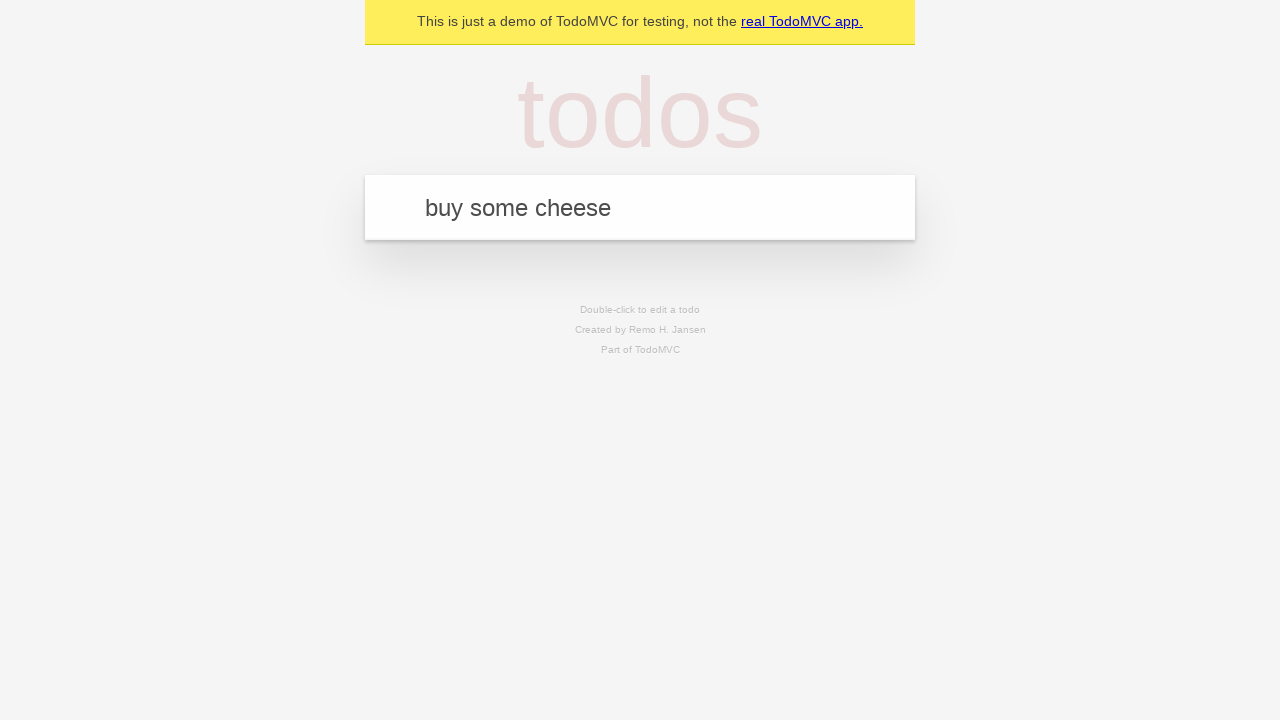

Pressed Enter to create todo item 'buy some cheese' on internal:attr=[placeholder="What needs to be done?"i]
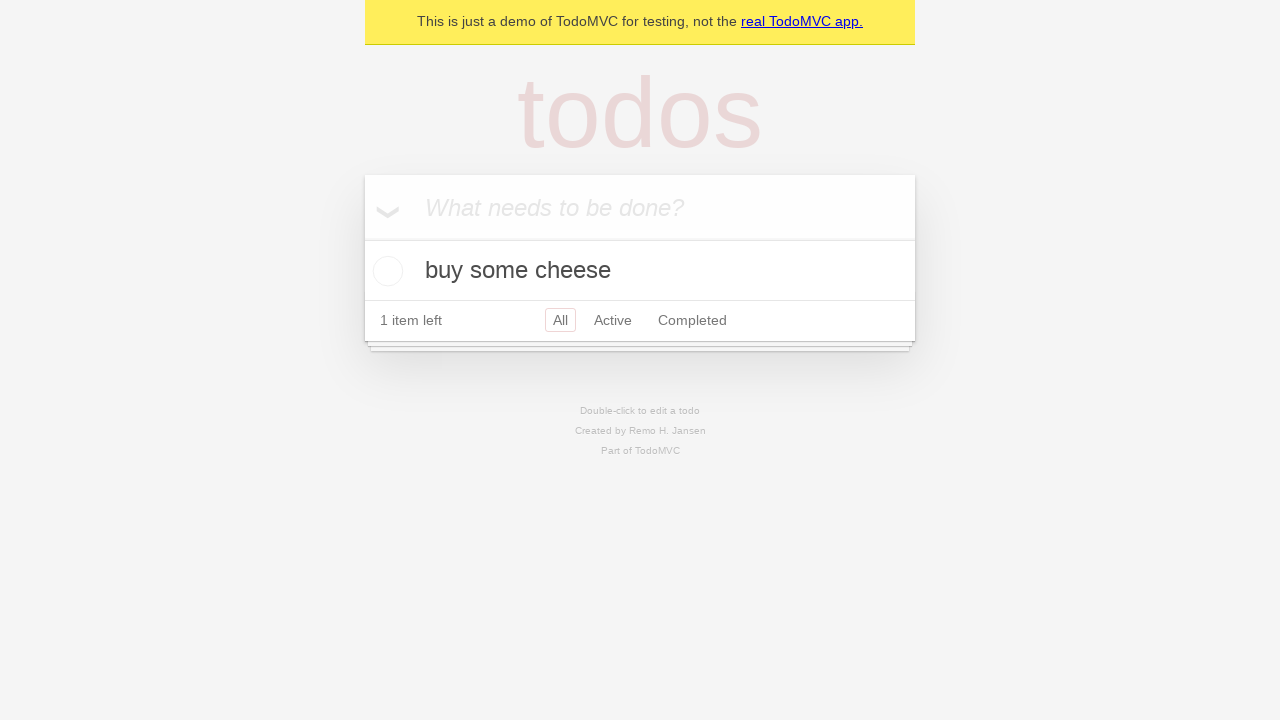

Filled todo input field with 'feed the cat' on internal:attr=[placeholder="What needs to be done?"i]
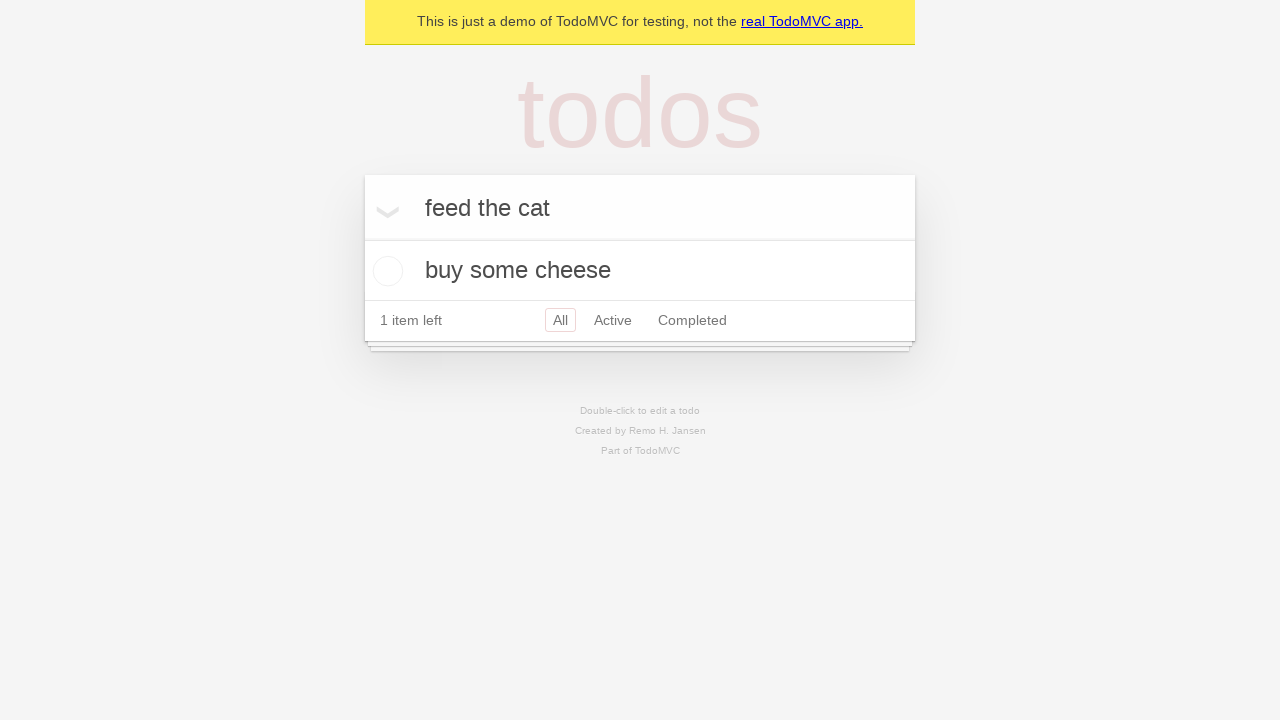

Pressed Enter to create todo item 'feed the cat' on internal:attr=[placeholder="What needs to be done?"i]
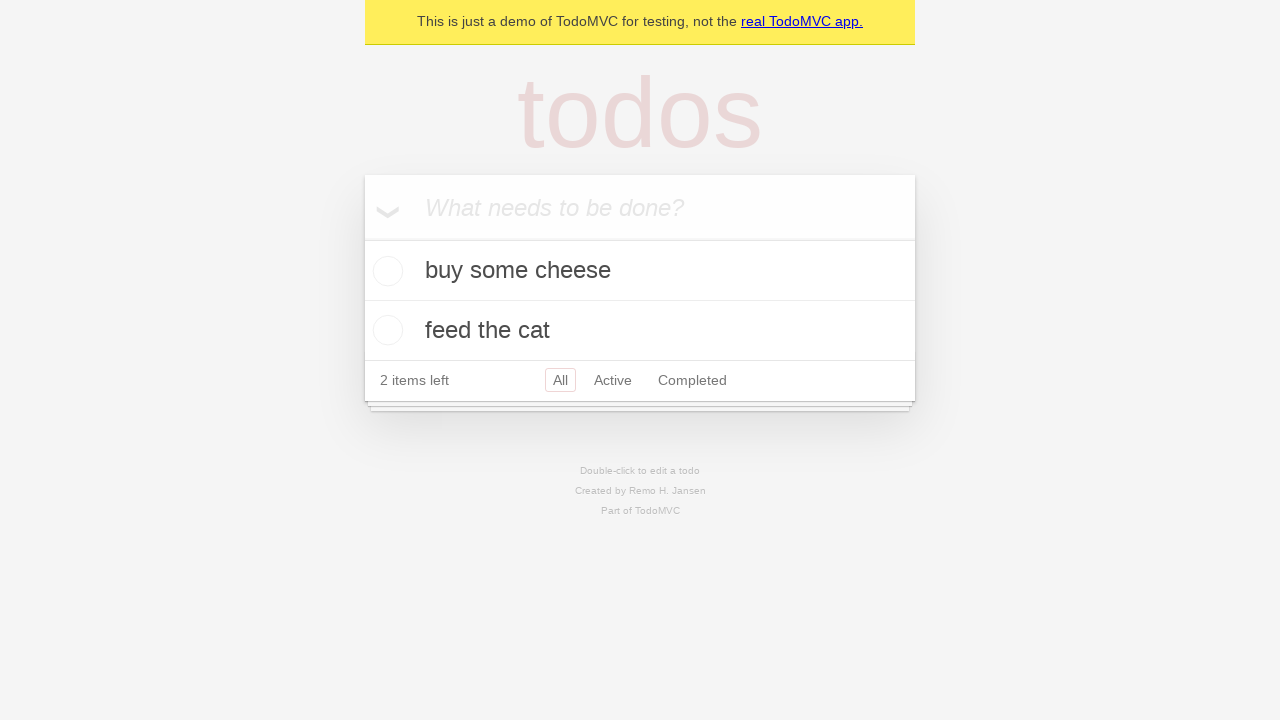

Located first todo item
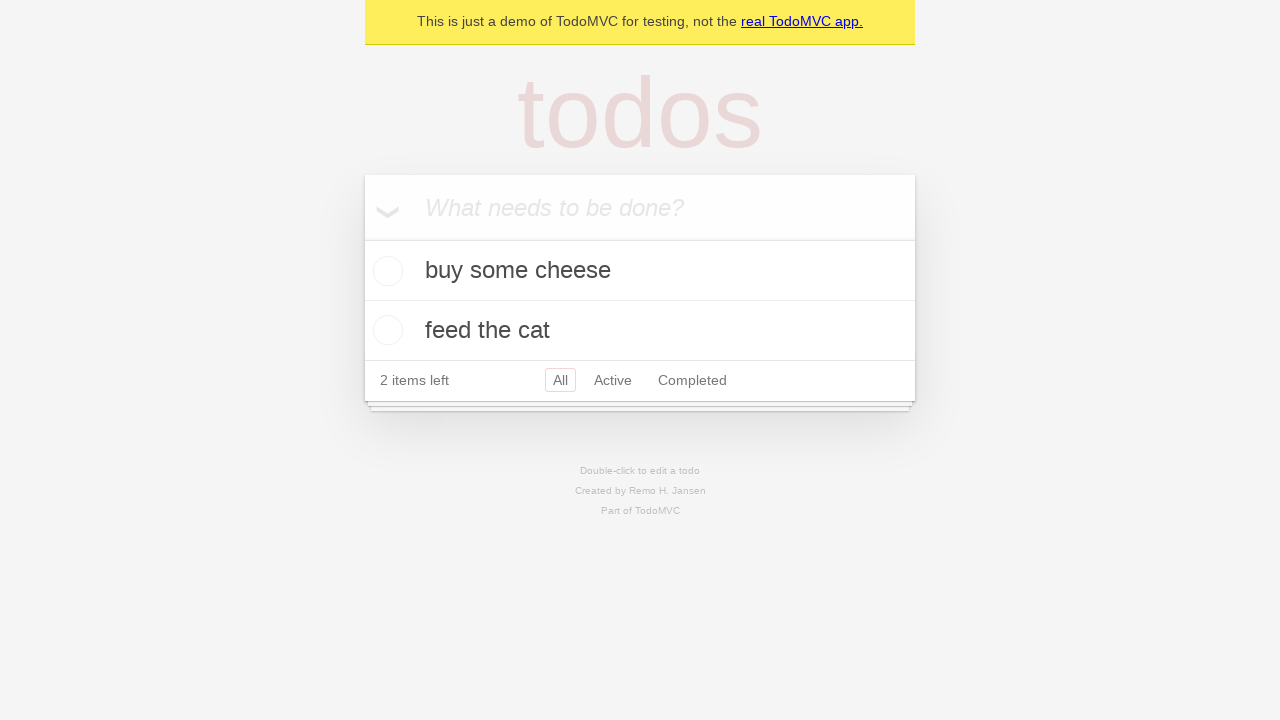

Located checkbox for first todo item
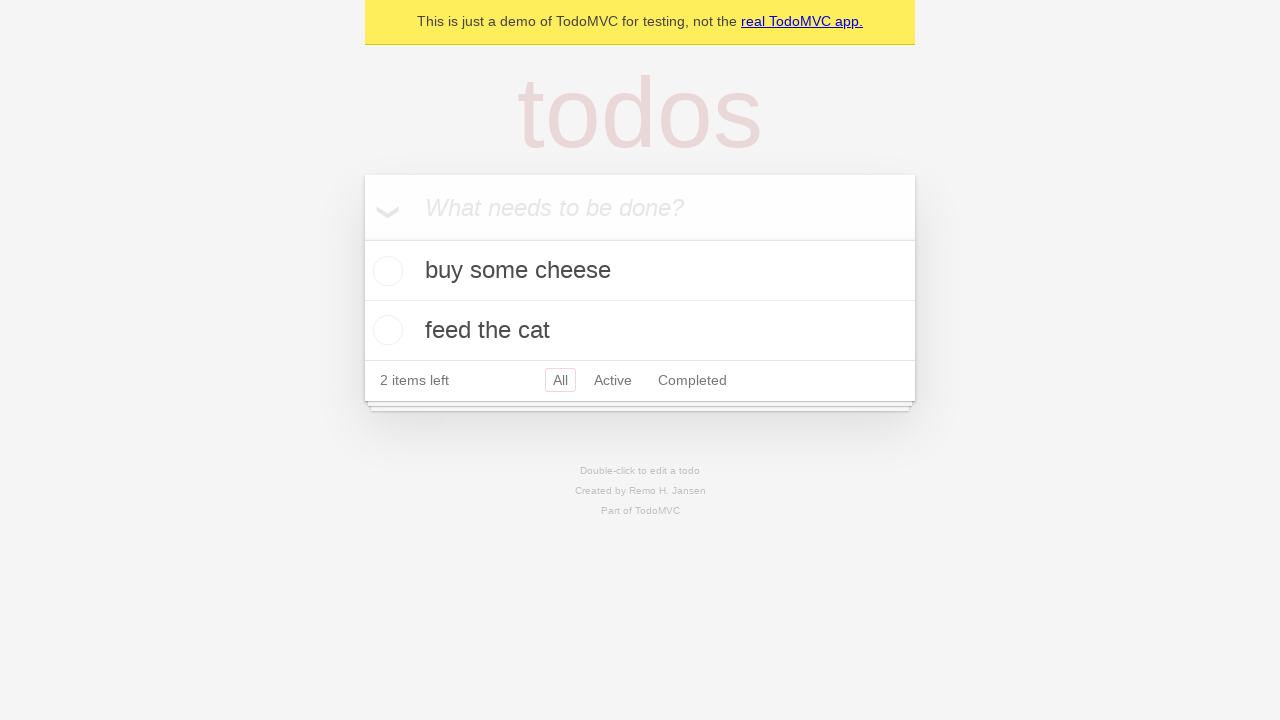

Checked first todo item to mark it as complete at (385, 271) on internal:testid=[data-testid="todo-item"s] >> nth=0 >> internal:role=checkbox
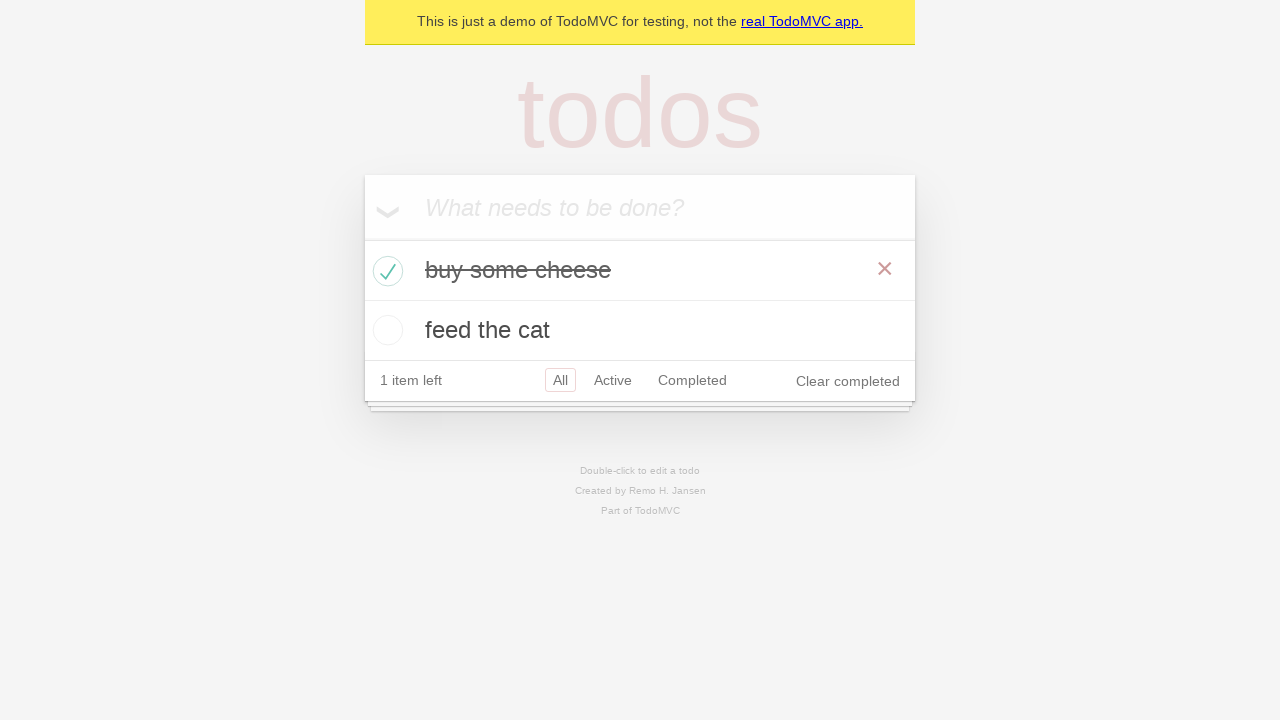

Unchecked first todo item to mark it as incomplete at (385, 271) on internal:testid=[data-testid="todo-item"s] >> nth=0 >> internal:role=checkbox
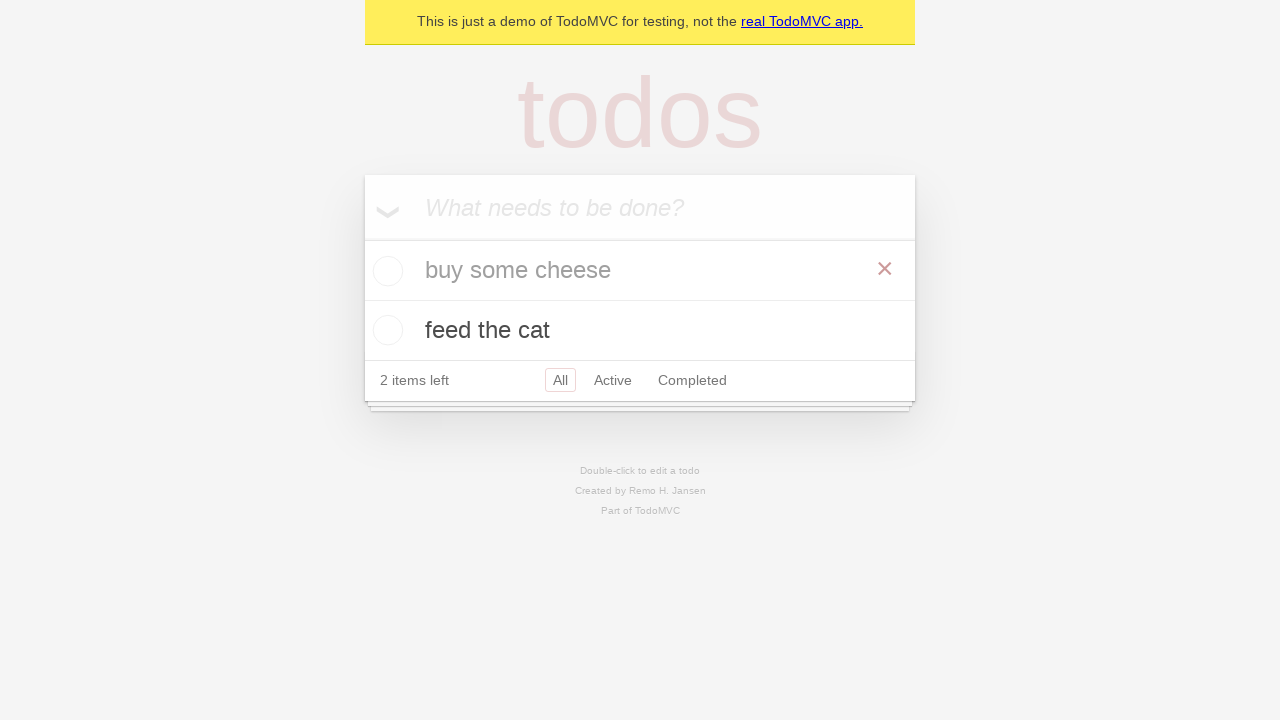

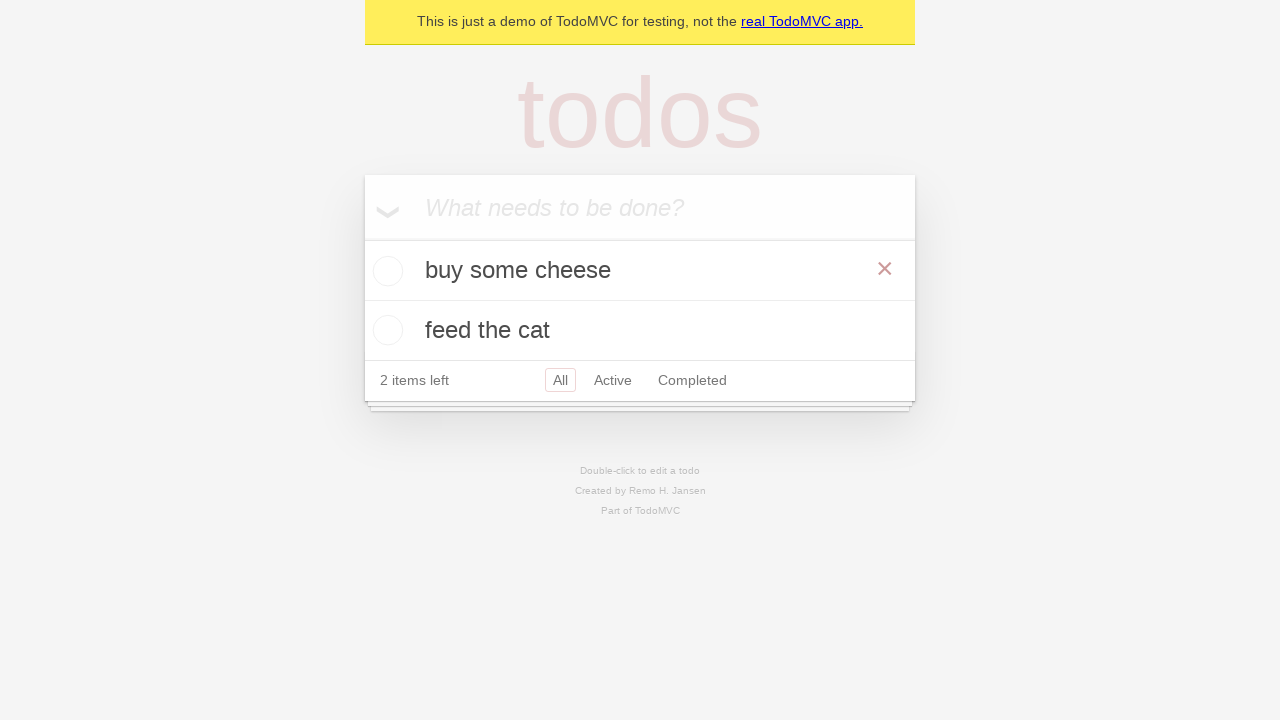